Solves a math puzzle on a webpage by reading a value, calculating the logarithm of the absolute value of 12*sin(x), entering the answer, and clicking robot verification checkboxes.

Starting URL: http://suninjuly.github.io/math.html

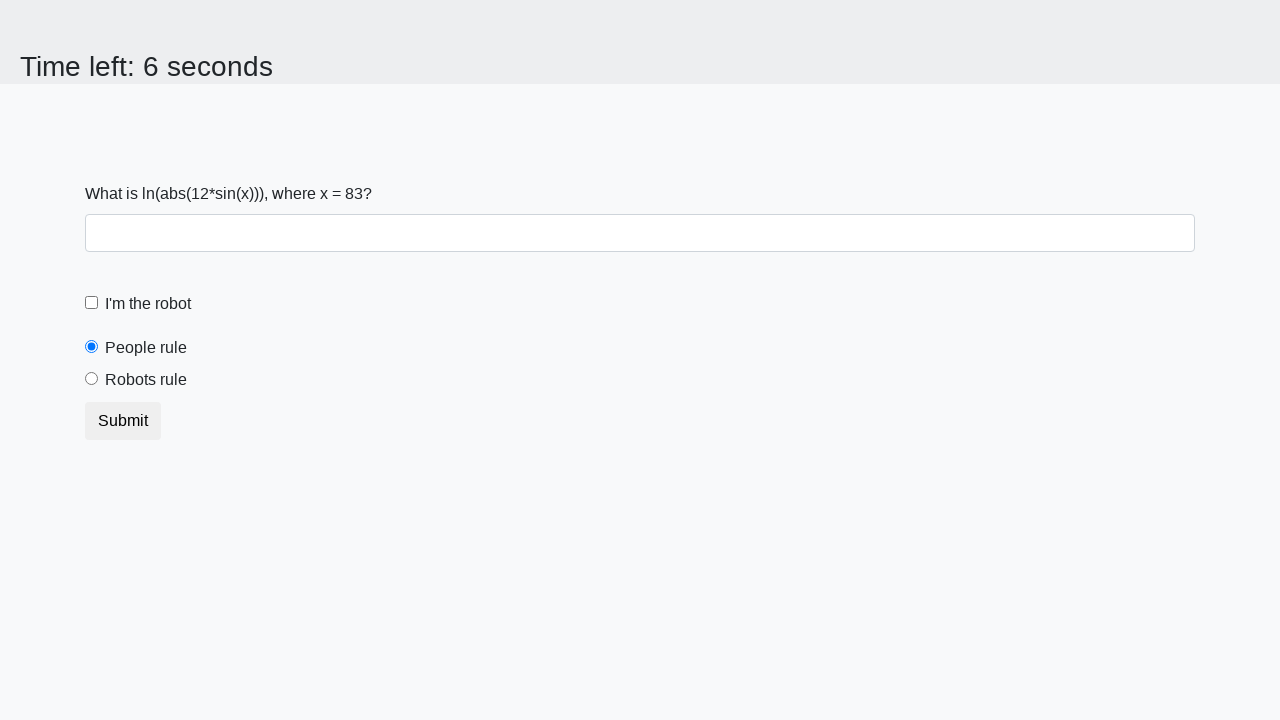

Located and read x value from the page
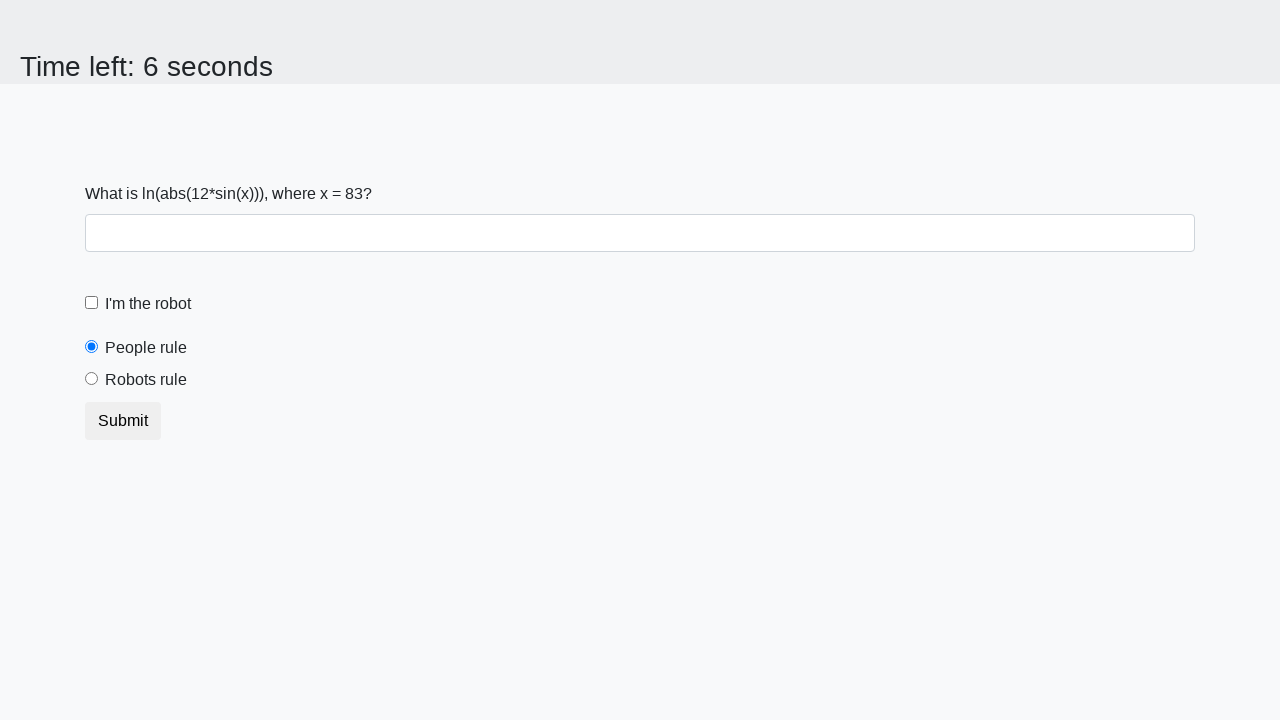

Calculated logarithm of absolute value of 12*sin(83)
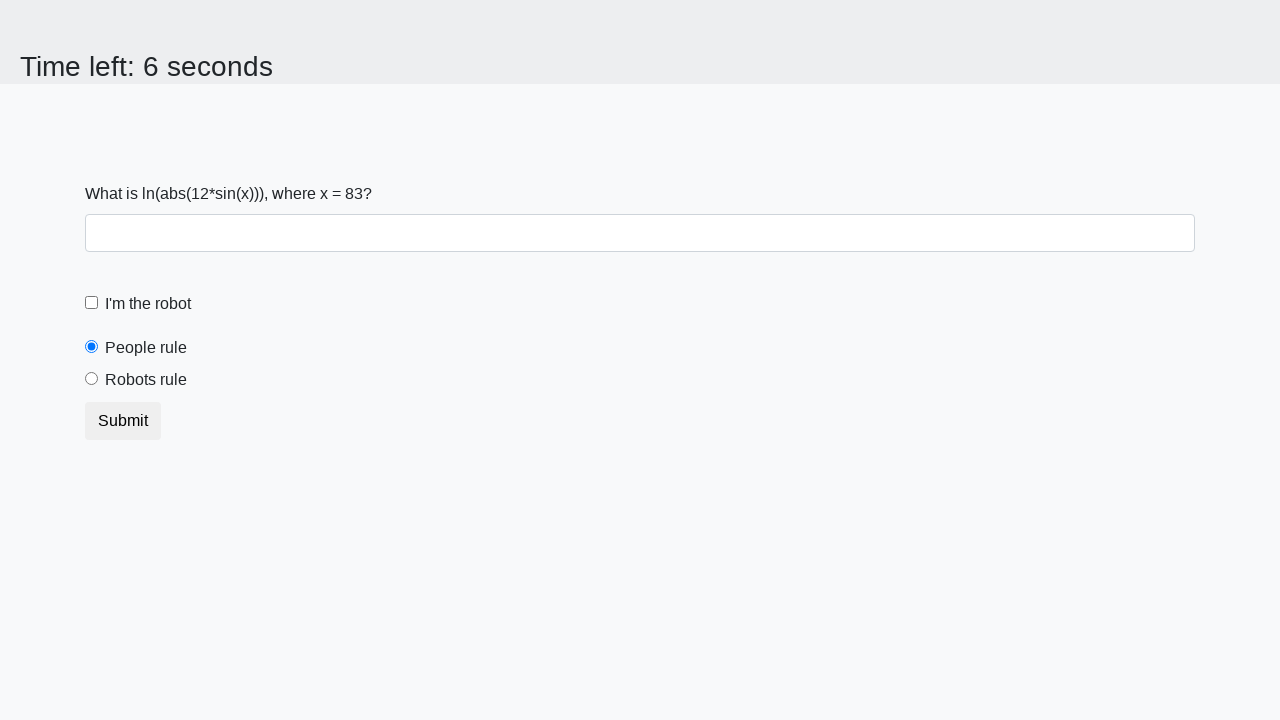

Entered calculated answer '2.45275989662158' into answer field on #answer
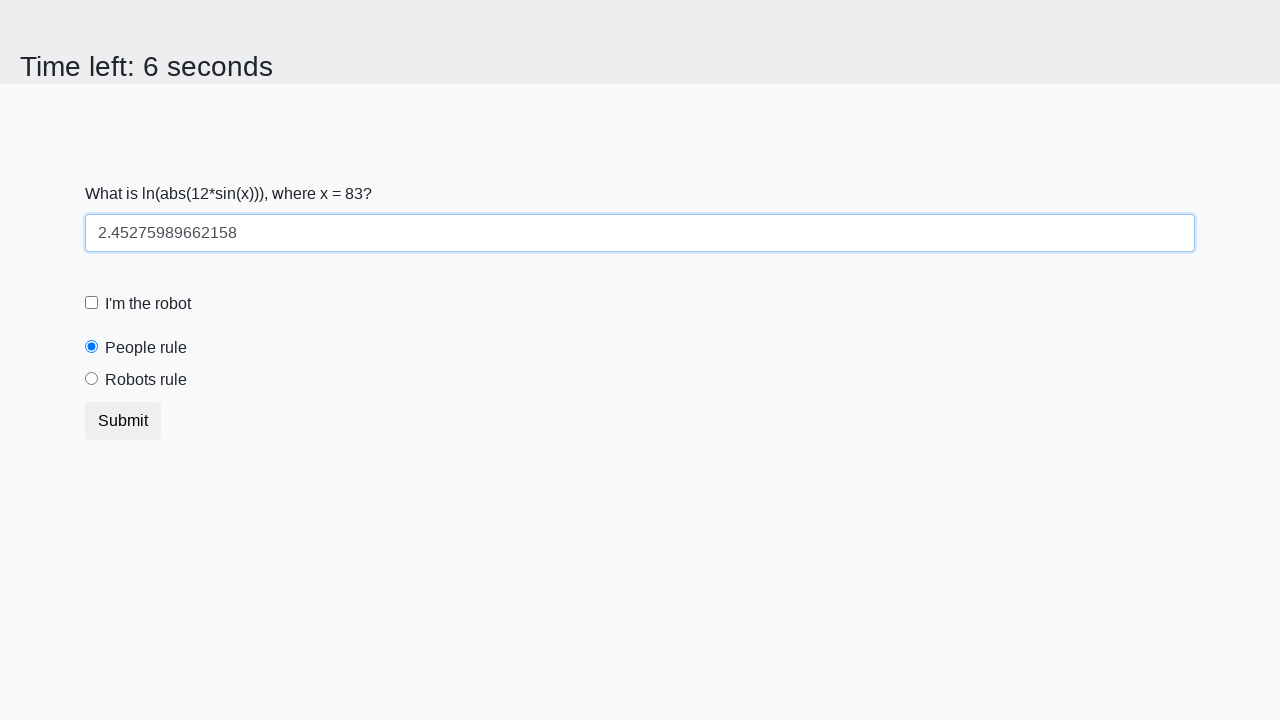

Clicked robot verification checkbox at (92, 303) on #robotCheckbox
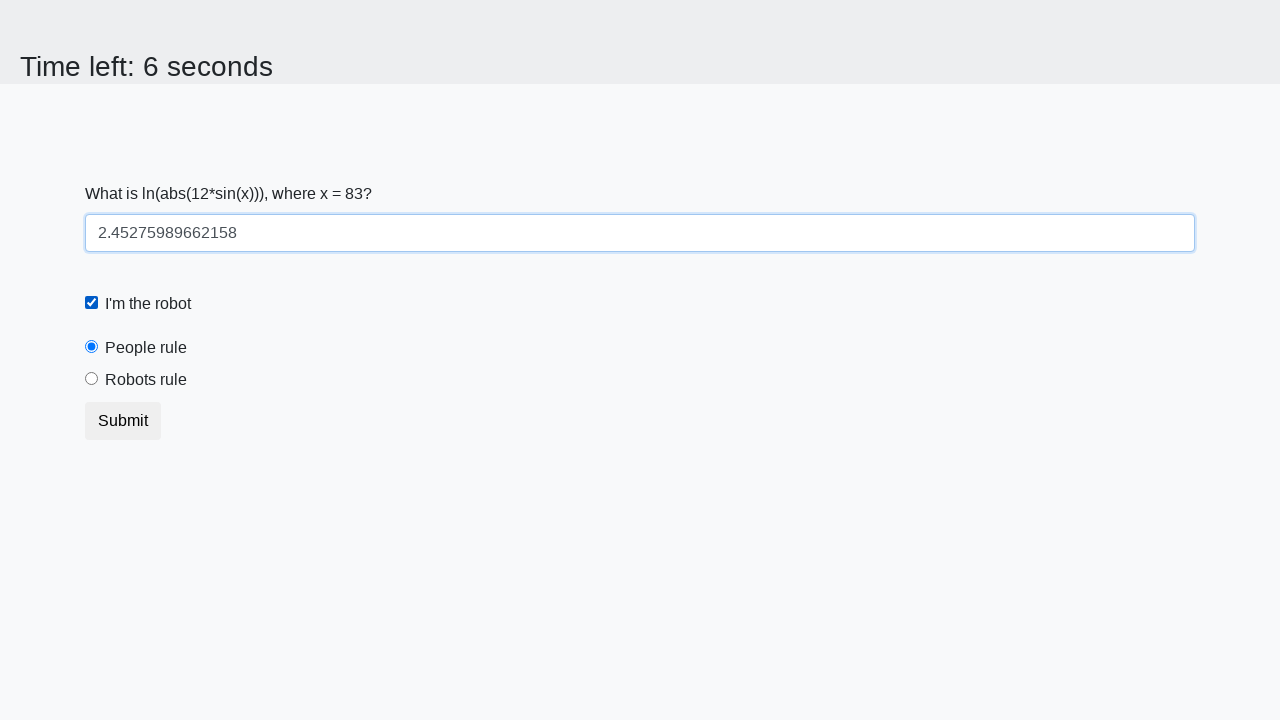

Clicked robots rule checkbox at (92, 379) on #robotsRule
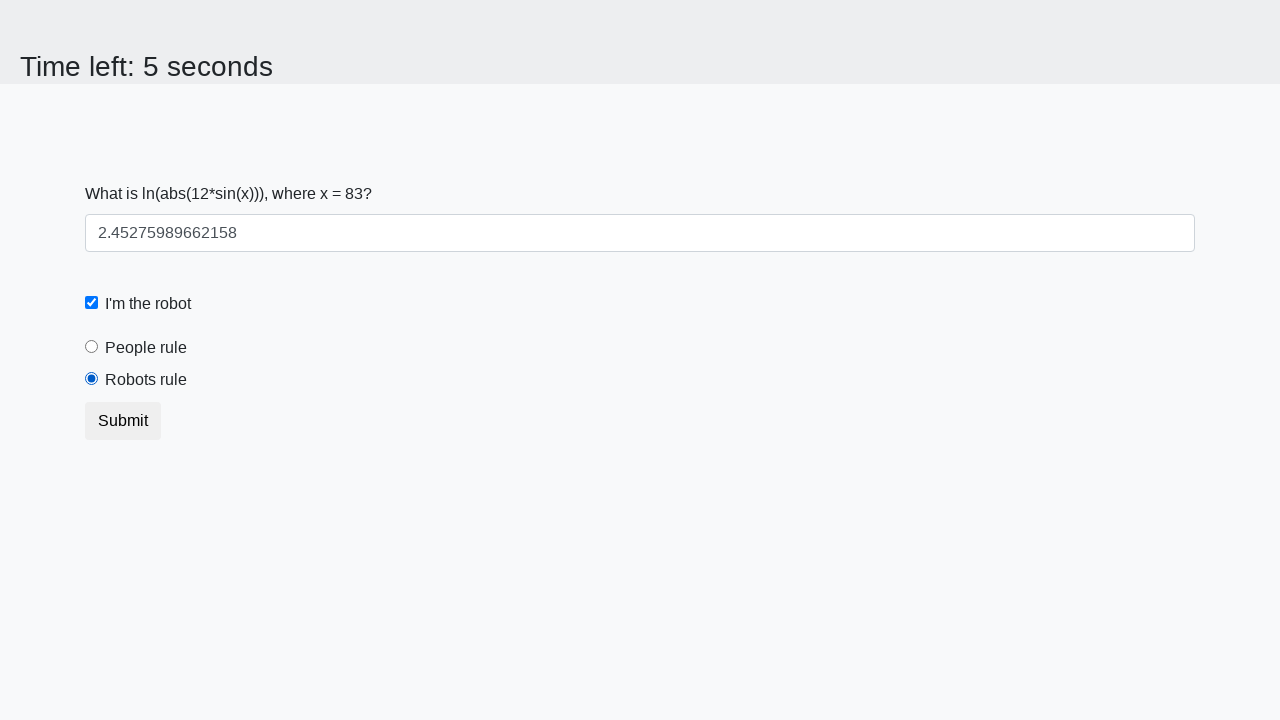

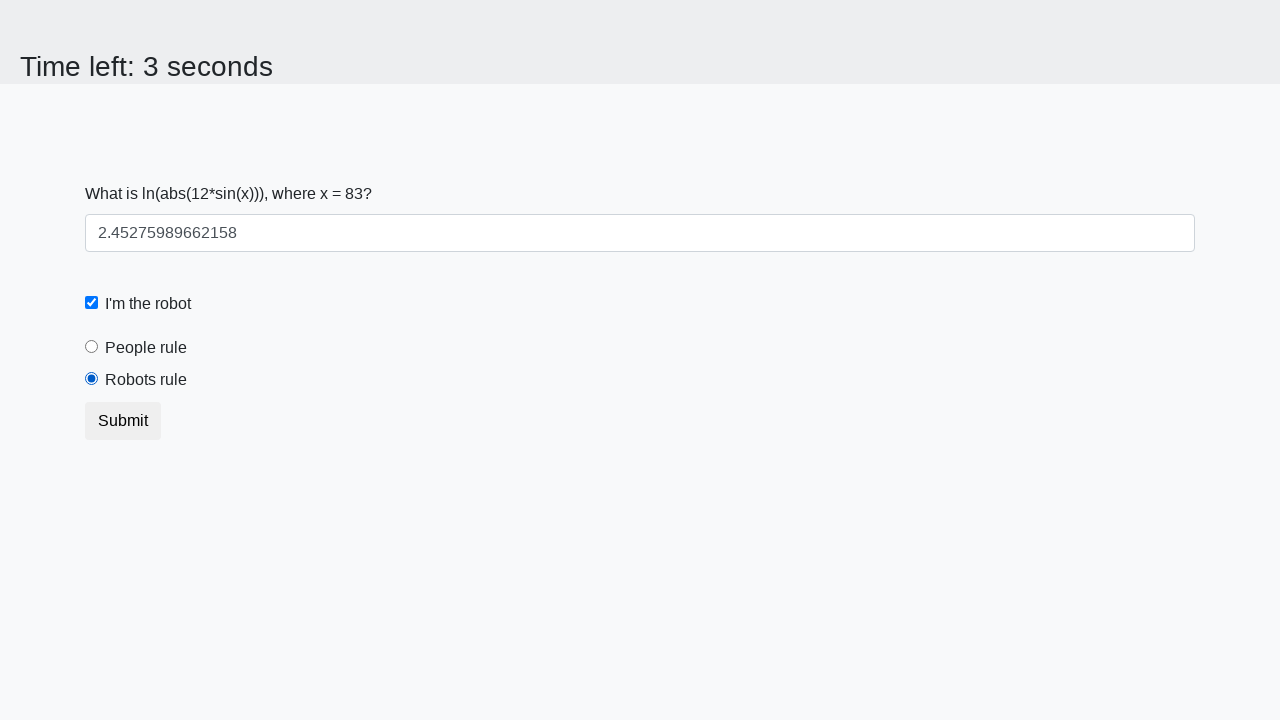